Tests the Bumble the Elephant product details by clicking on the product, selecting different style options, and verifying the style picker is visible

Starting URL: https://ilarionhalushka.github.io/jekyll-ecommerce-demo/

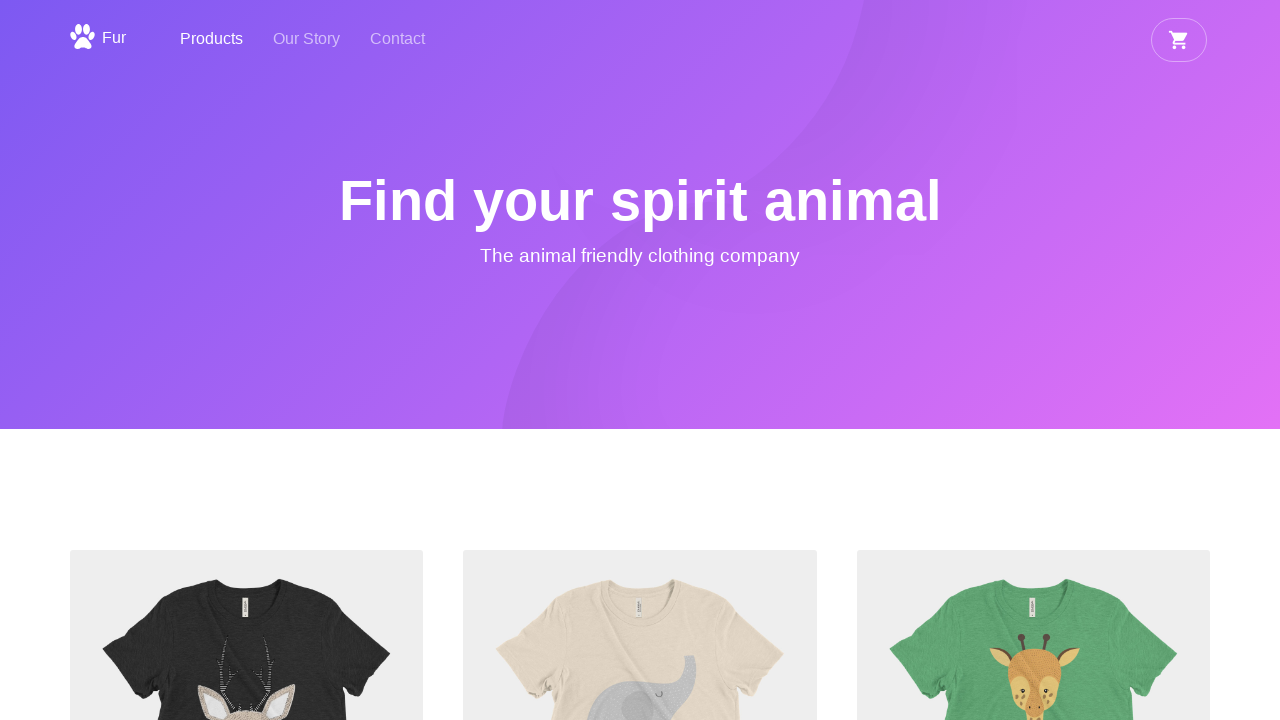

Clicked on Bumble the Elephant product heading at (640, 361) on internal:role=heading[name="Bumble the Elephant"i] >> nth=0
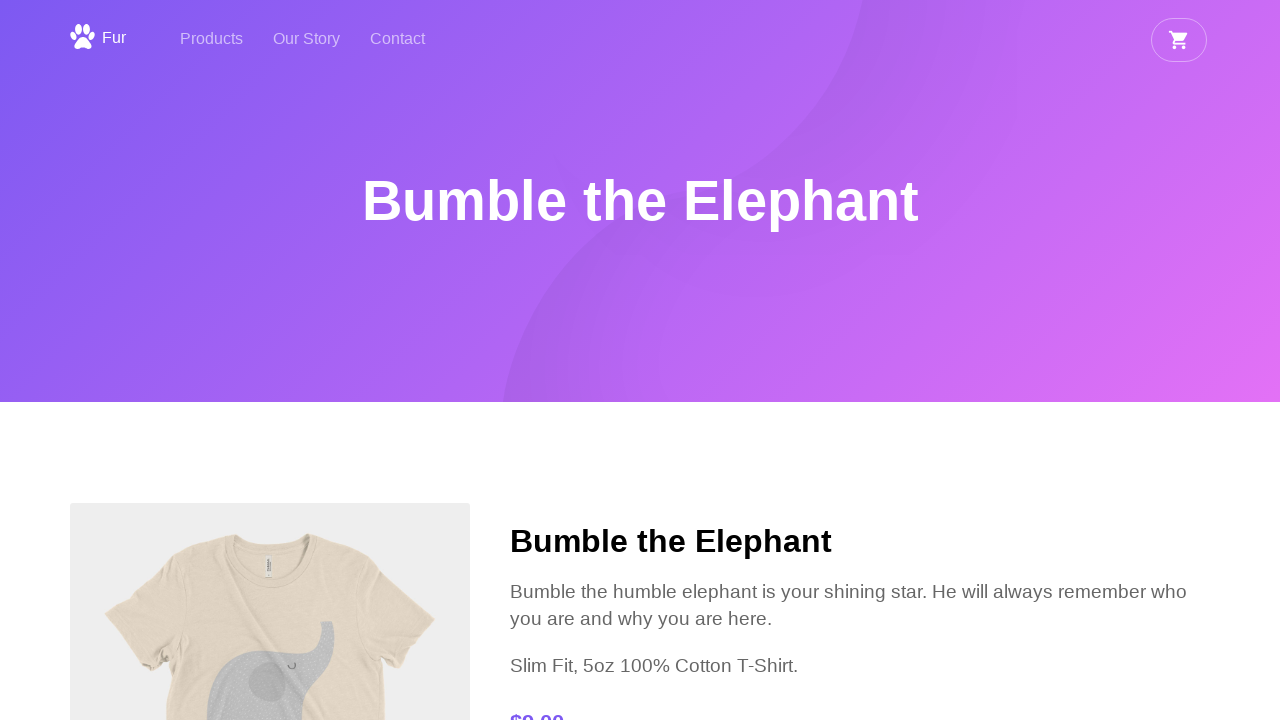

Product details page loaded with button elements visible
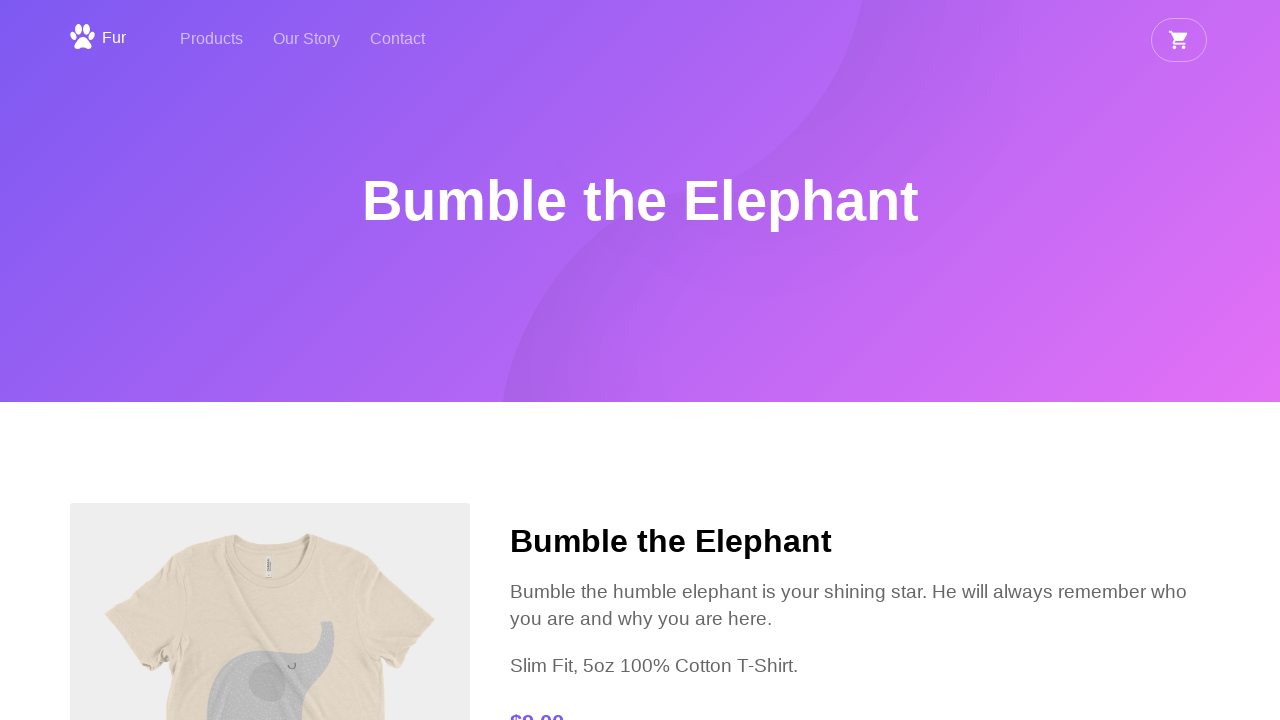

Clicked on second style picker option at (434, 360) on .style-picker > div:nth-child(2)
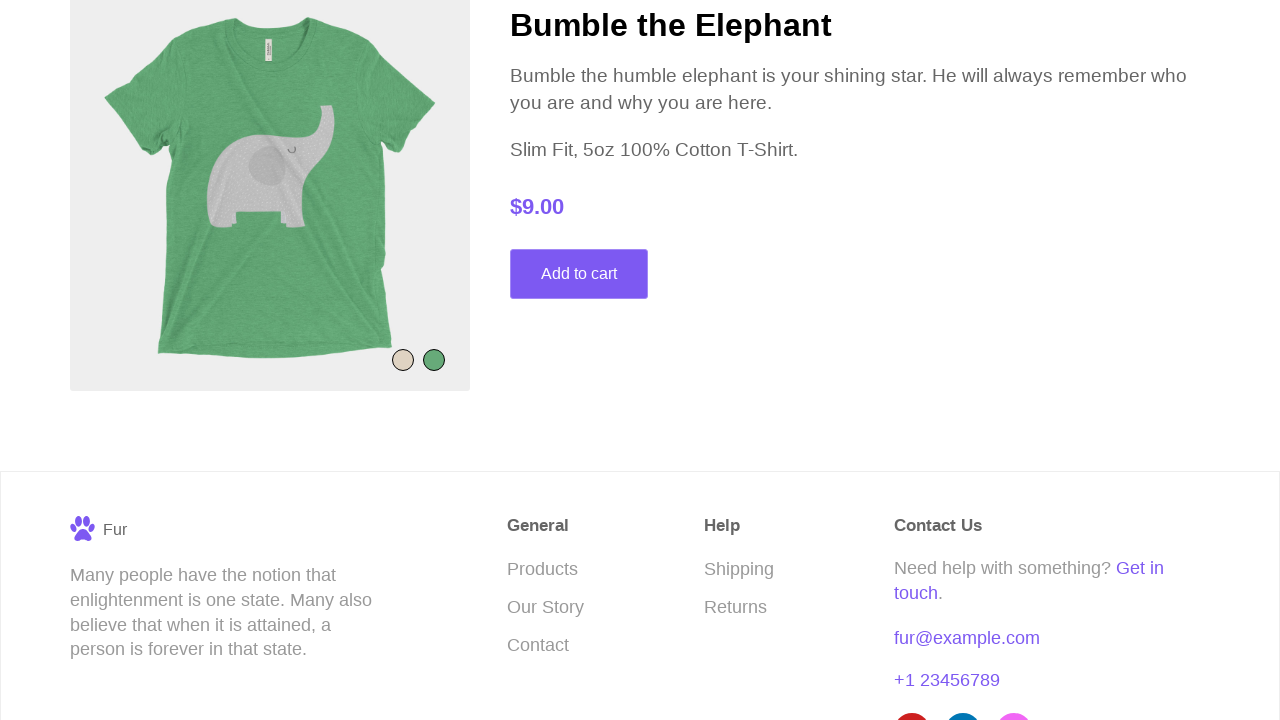

Clicked on first style picker option at (403, 360) on .style-picker > div >> nth=0
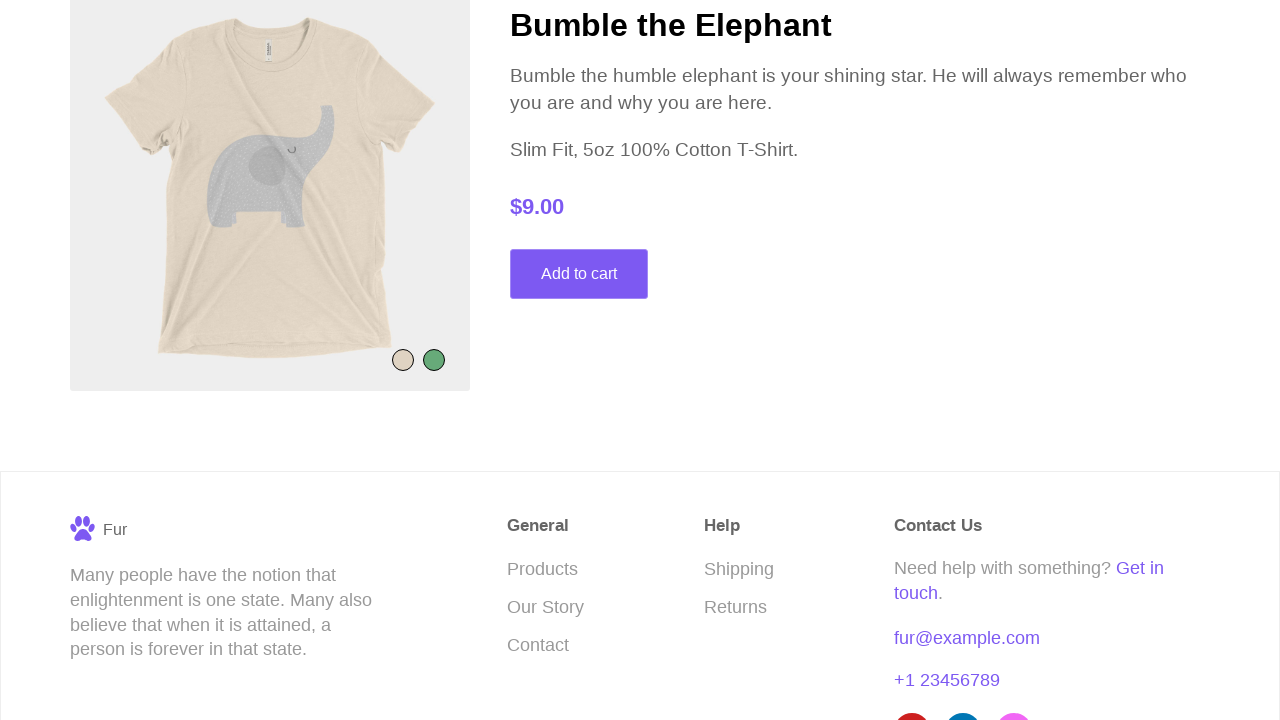

Styles section is visible and loaded
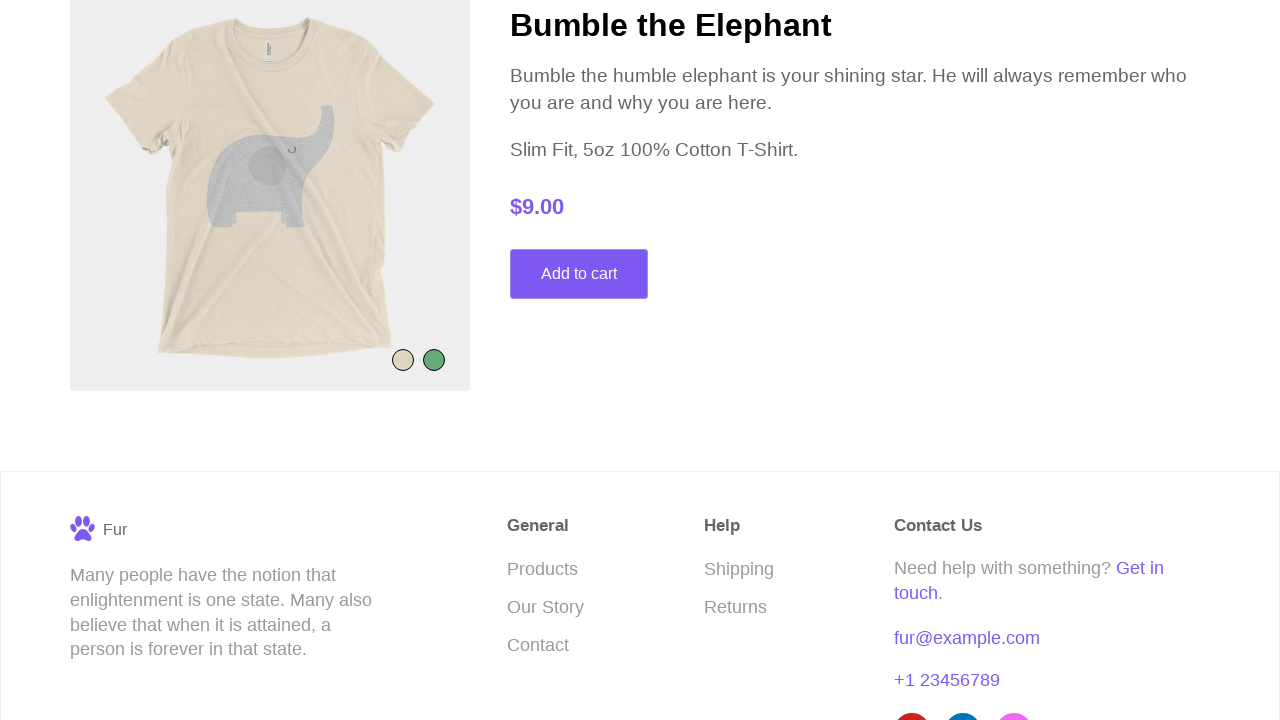

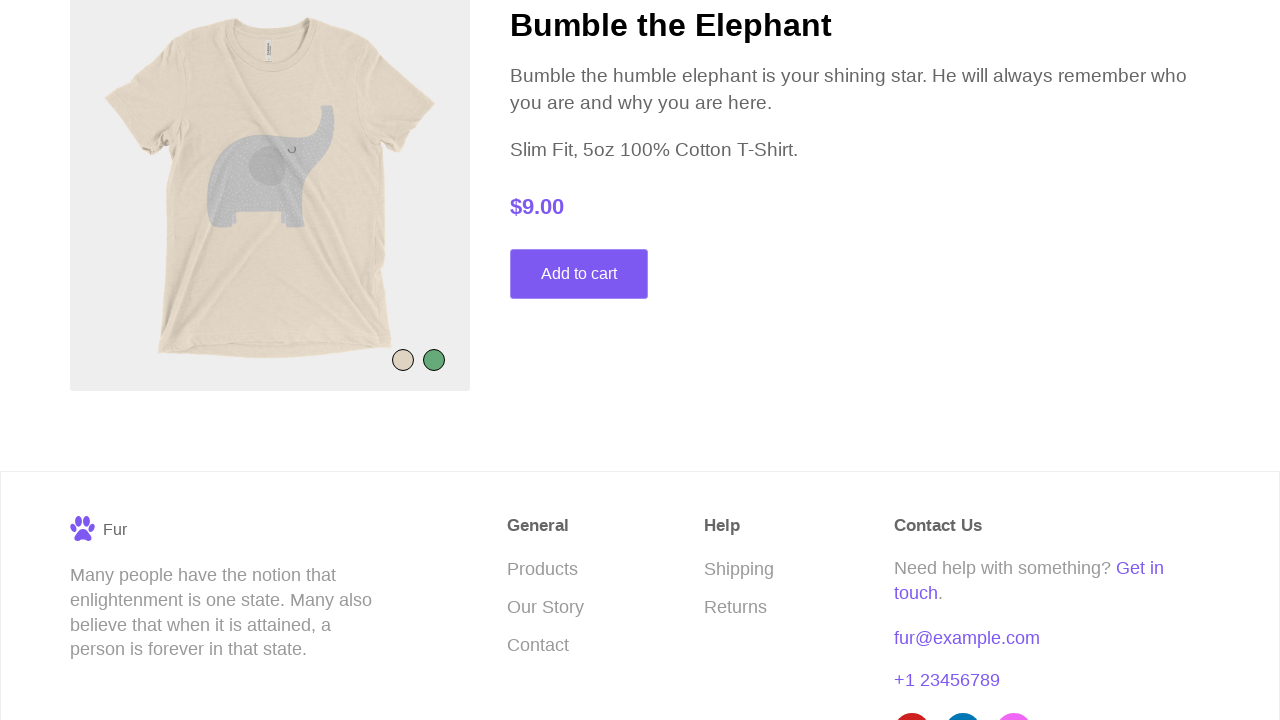